Tests that new items are appended to the bottom of the todo list by creating 3 items

Starting URL: https://demo.playwright.dev/todomvc

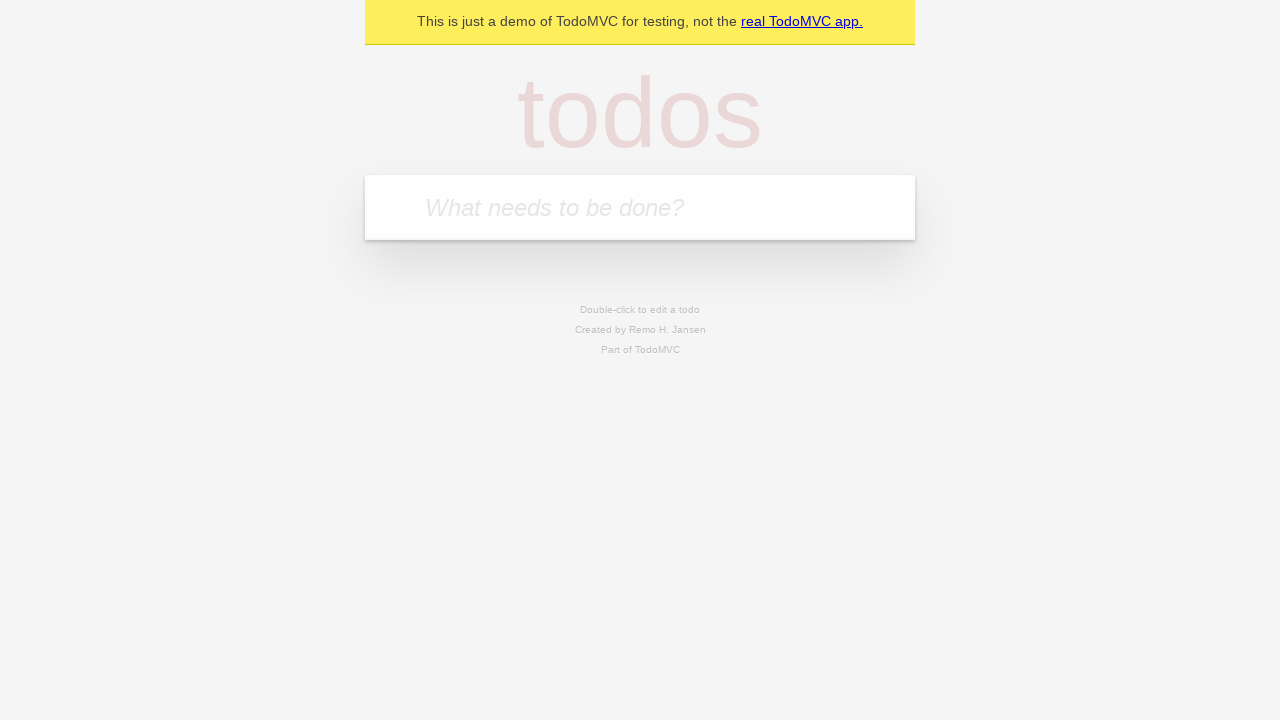

Located the 'What needs to be done?' input field
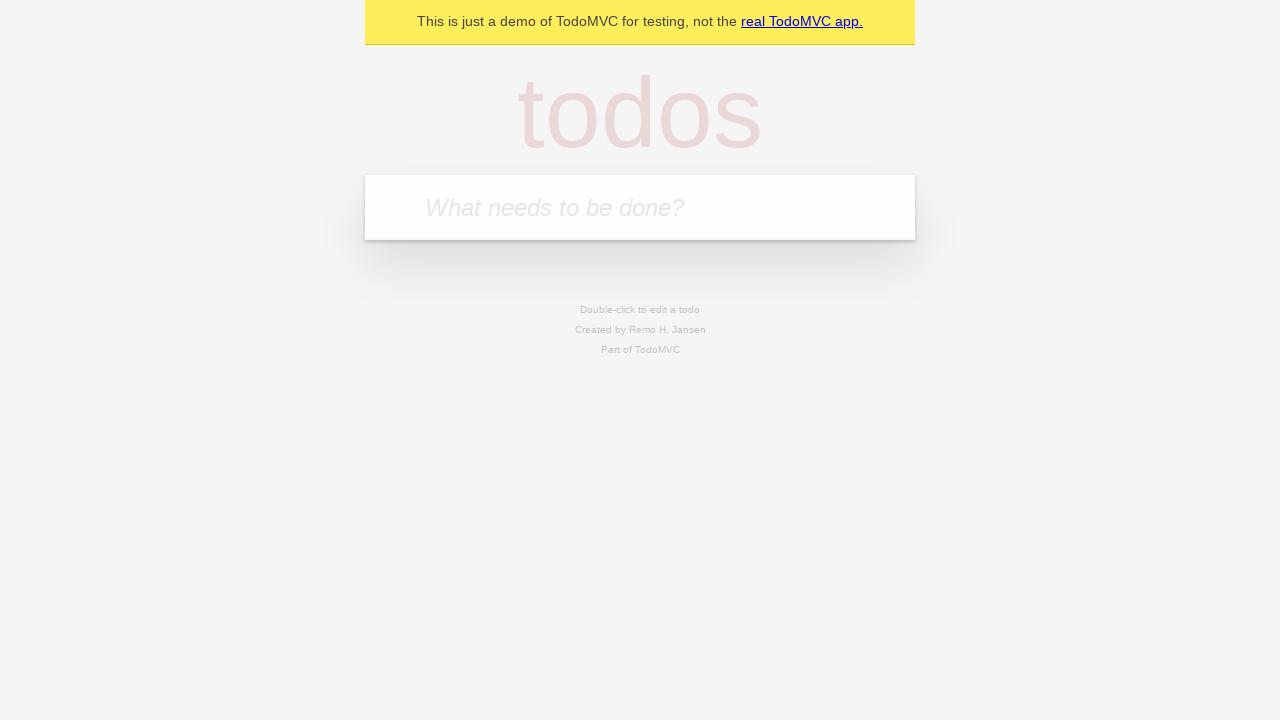

Filled first todo item 'buy some cheese' on internal:attr=[placeholder="What needs to be done?"i]
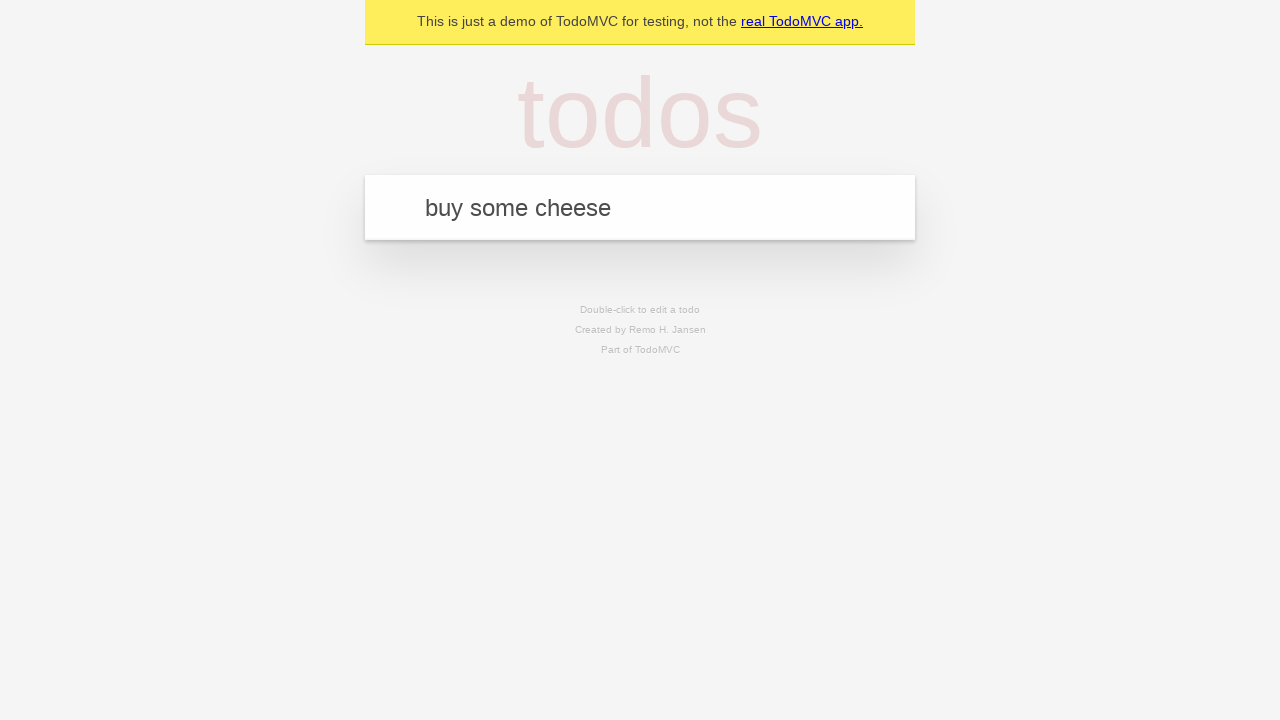

Pressed Enter to create first todo item on internal:attr=[placeholder="What needs to be done?"i]
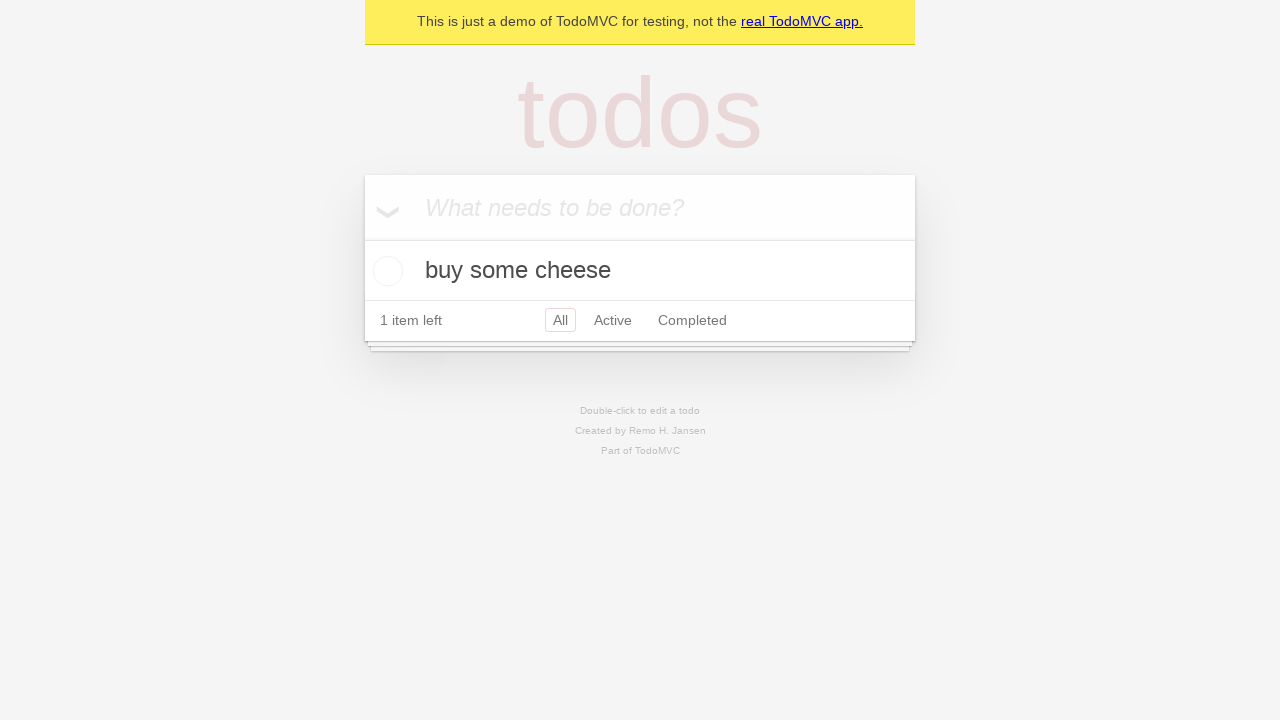

Filled second todo item 'feed the cat' on internal:attr=[placeholder="What needs to be done?"i]
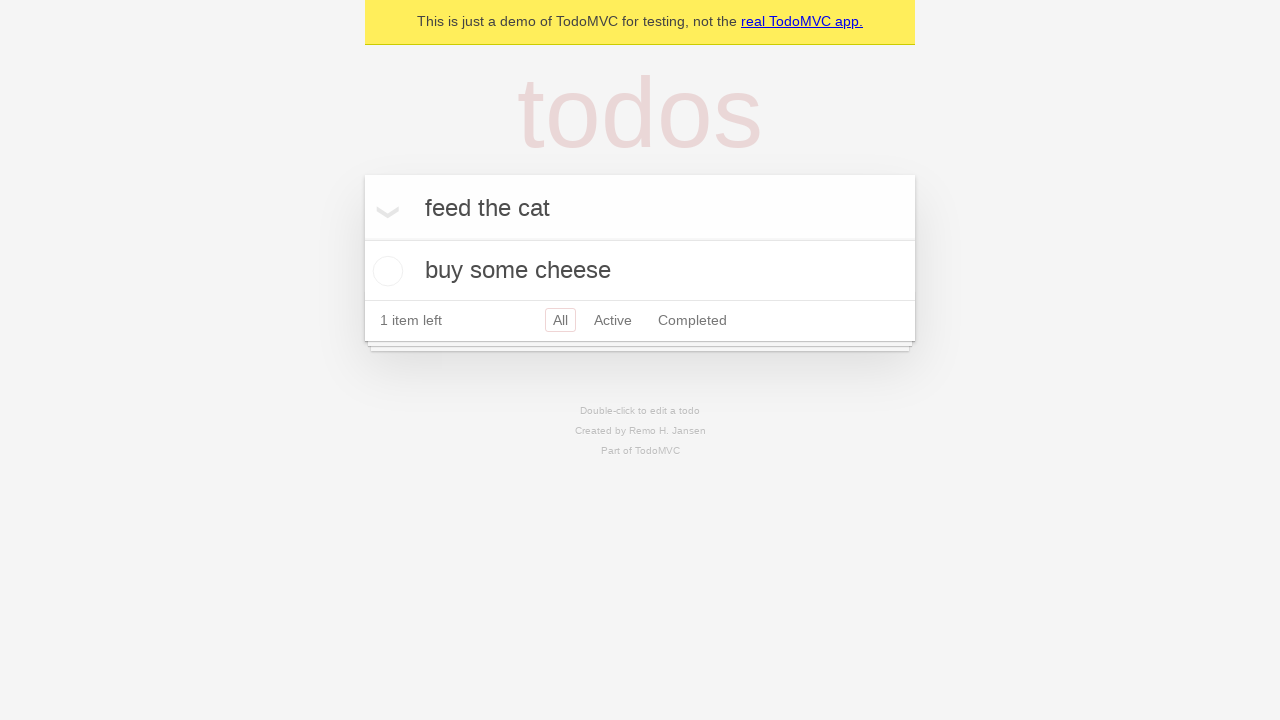

Pressed Enter to create second todo item on internal:attr=[placeholder="What needs to be done?"i]
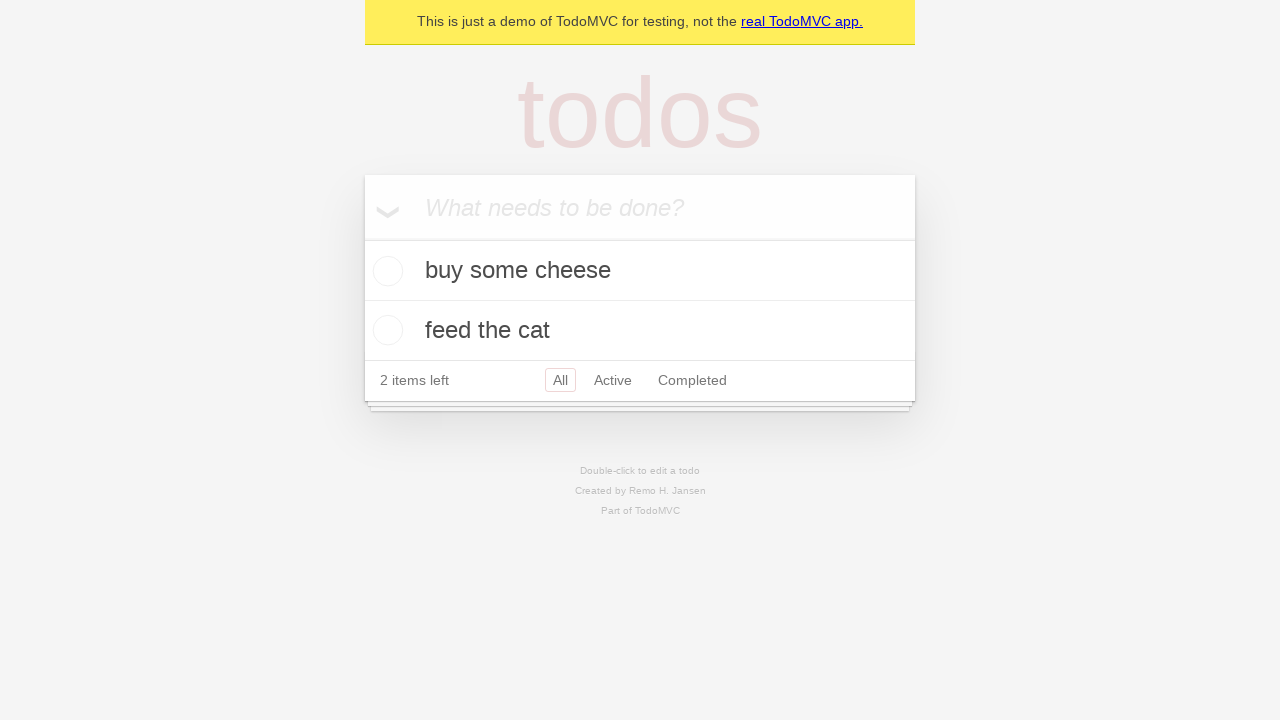

Filled third todo item 'book a doctors appointment' on internal:attr=[placeholder="What needs to be done?"i]
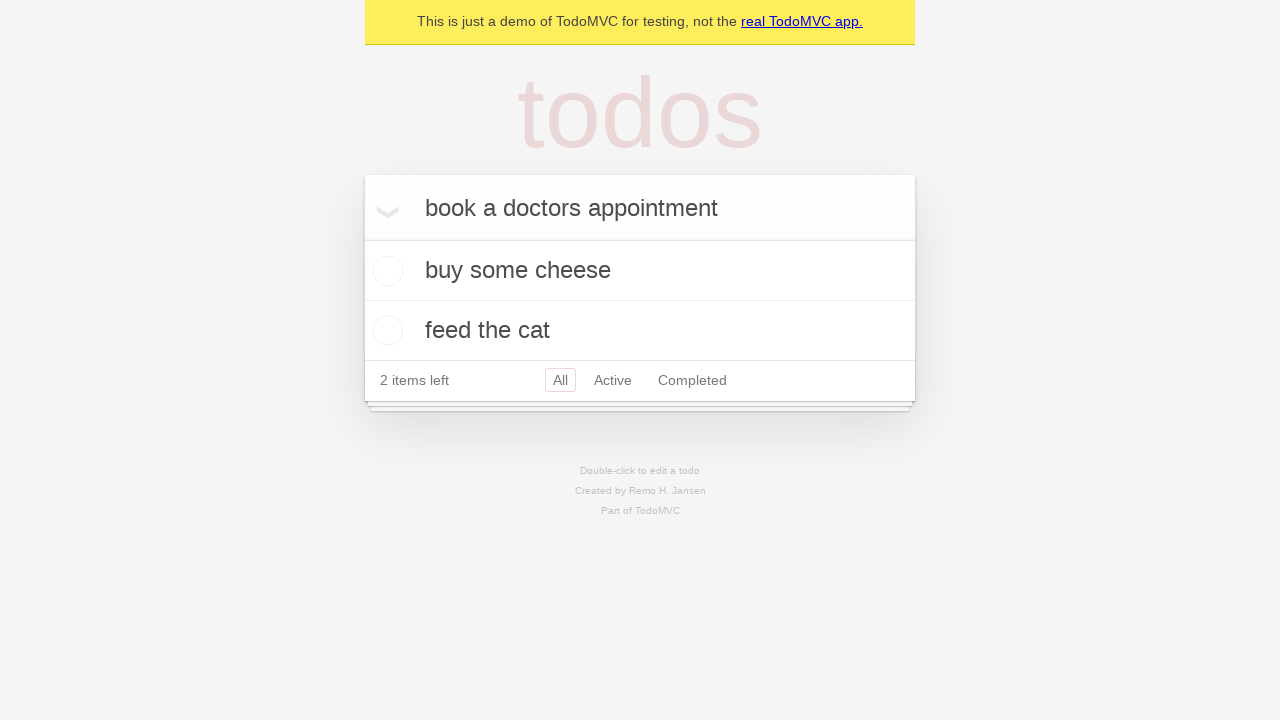

Pressed Enter to create third todo item on internal:attr=[placeholder="What needs to be done?"i]
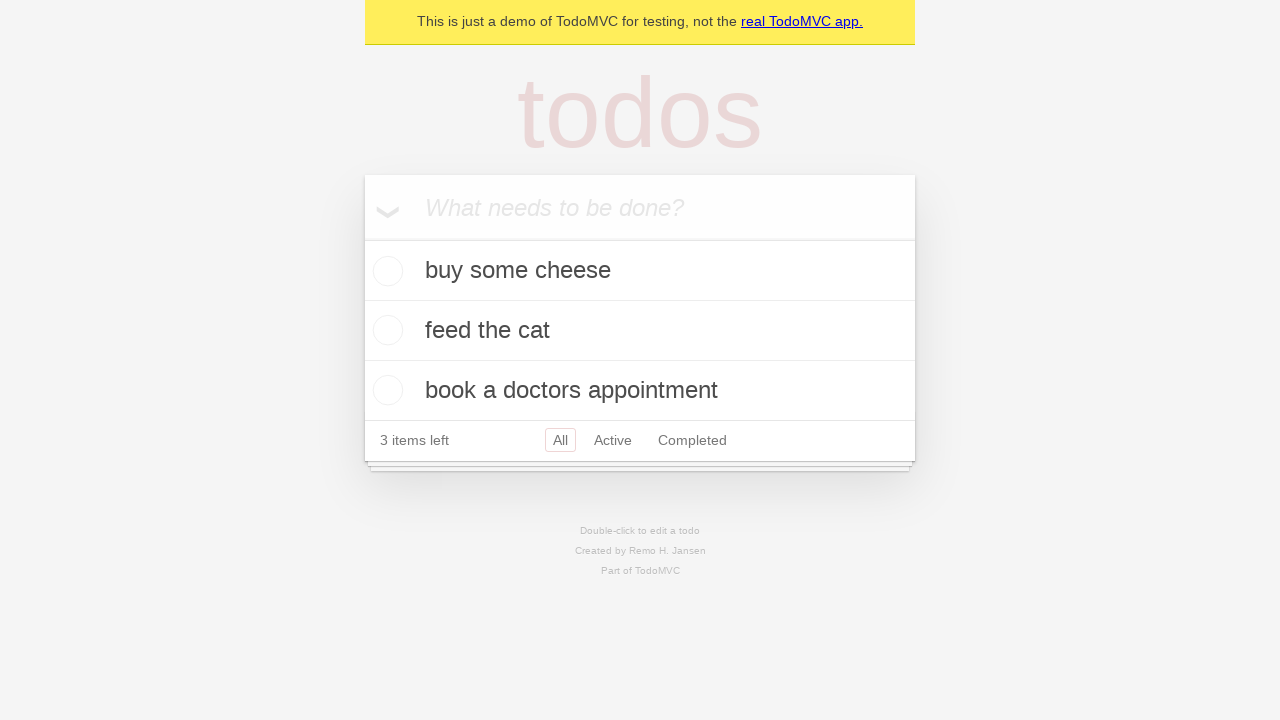

Todo count element loaded, confirming all items appended to list
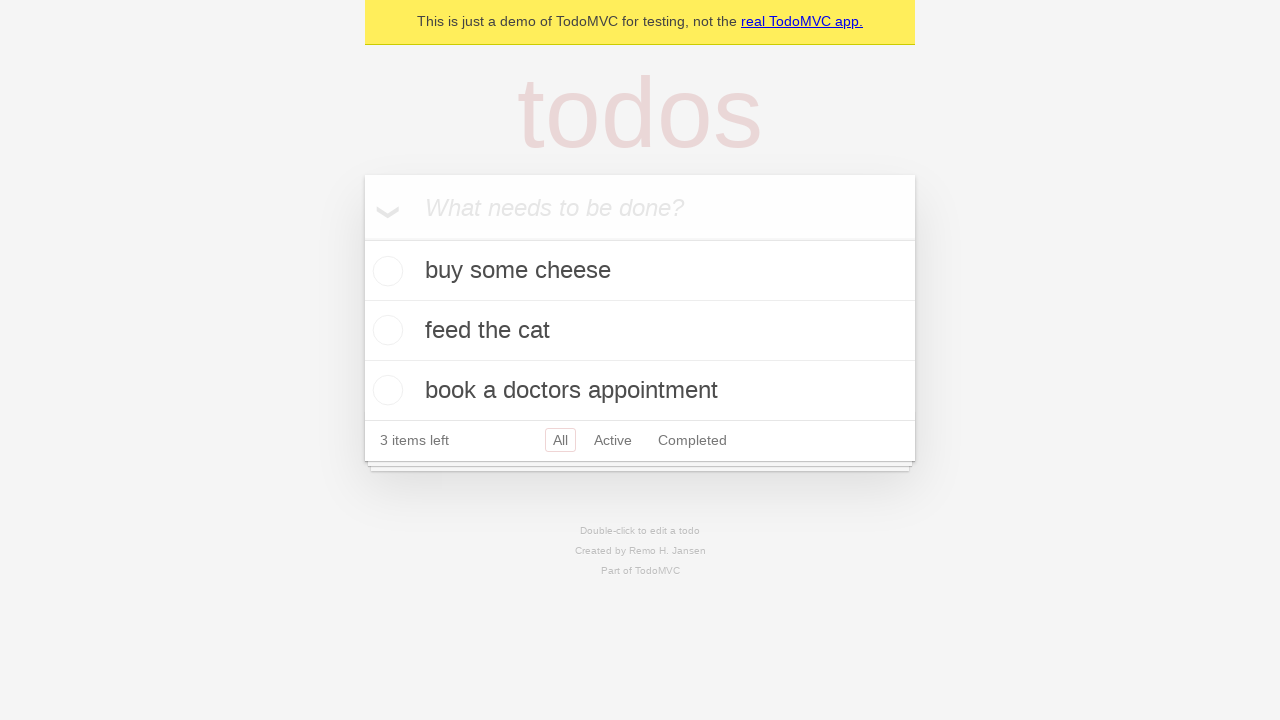

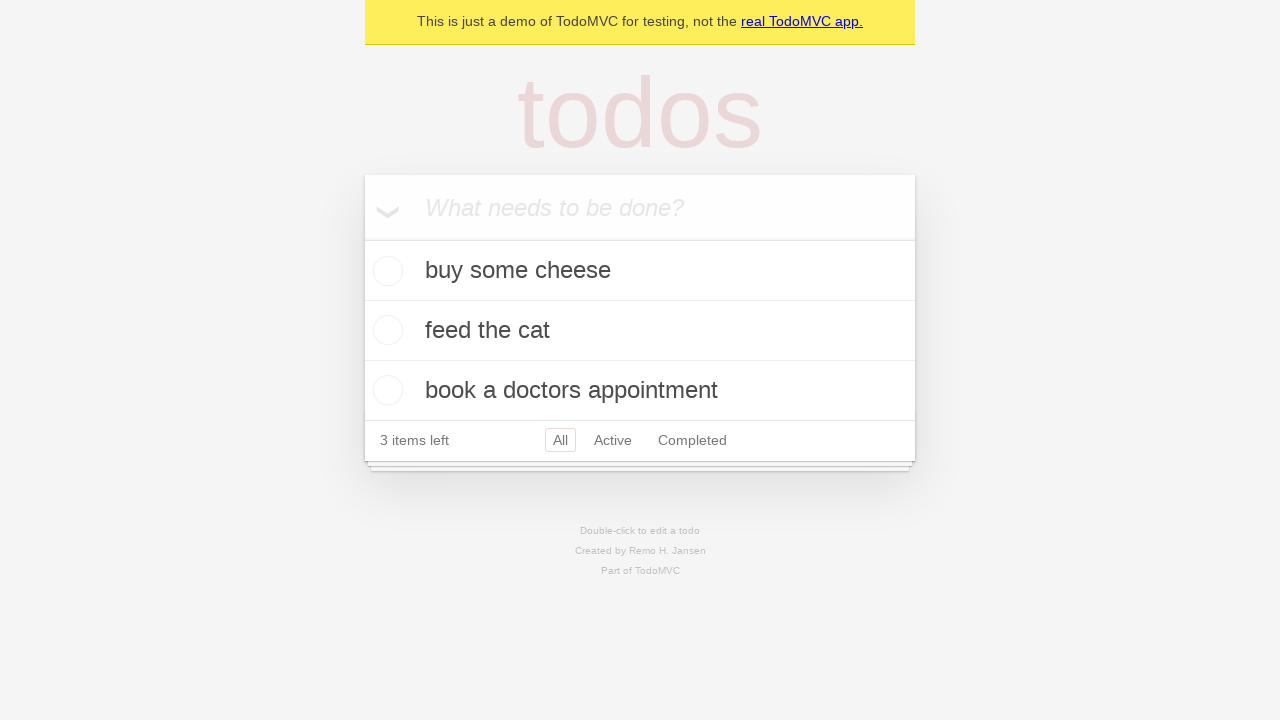